Navigates to a football statistics page and clicks on the "All matches" filter to display match data

Starting URL: https://www.adamchoi.co.uk/overs/detailed

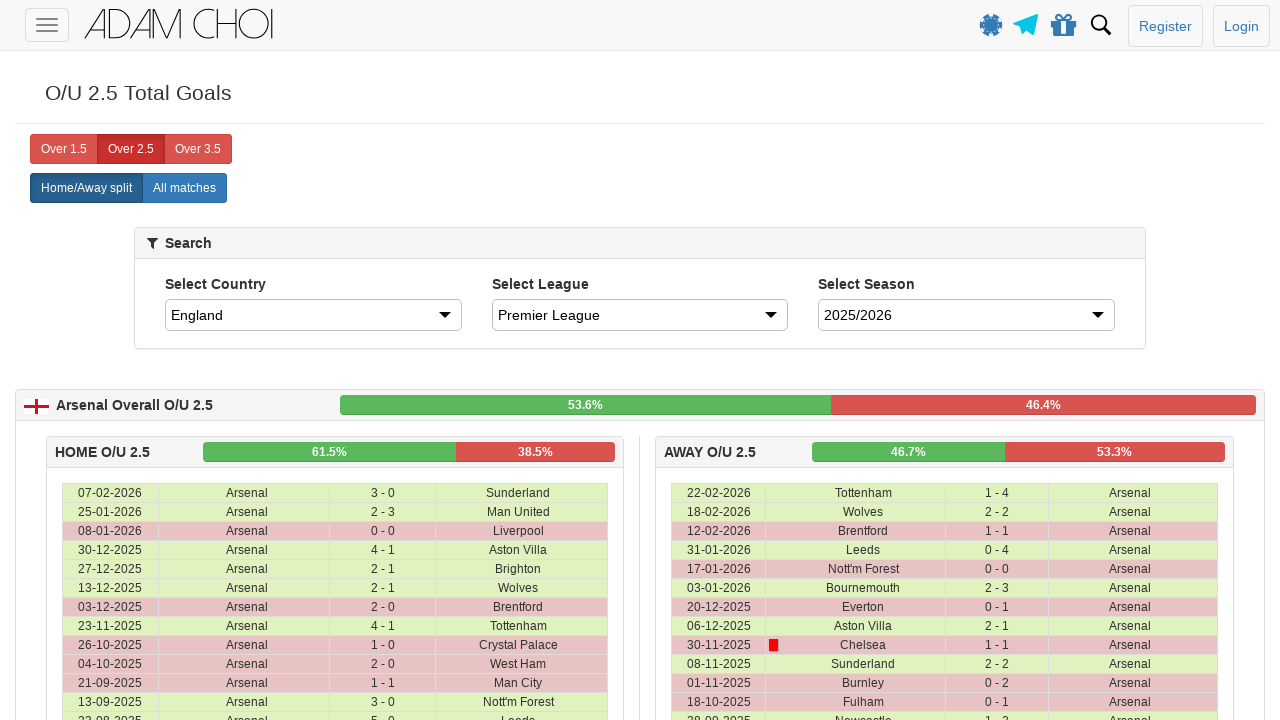

Navigated to football statistics page
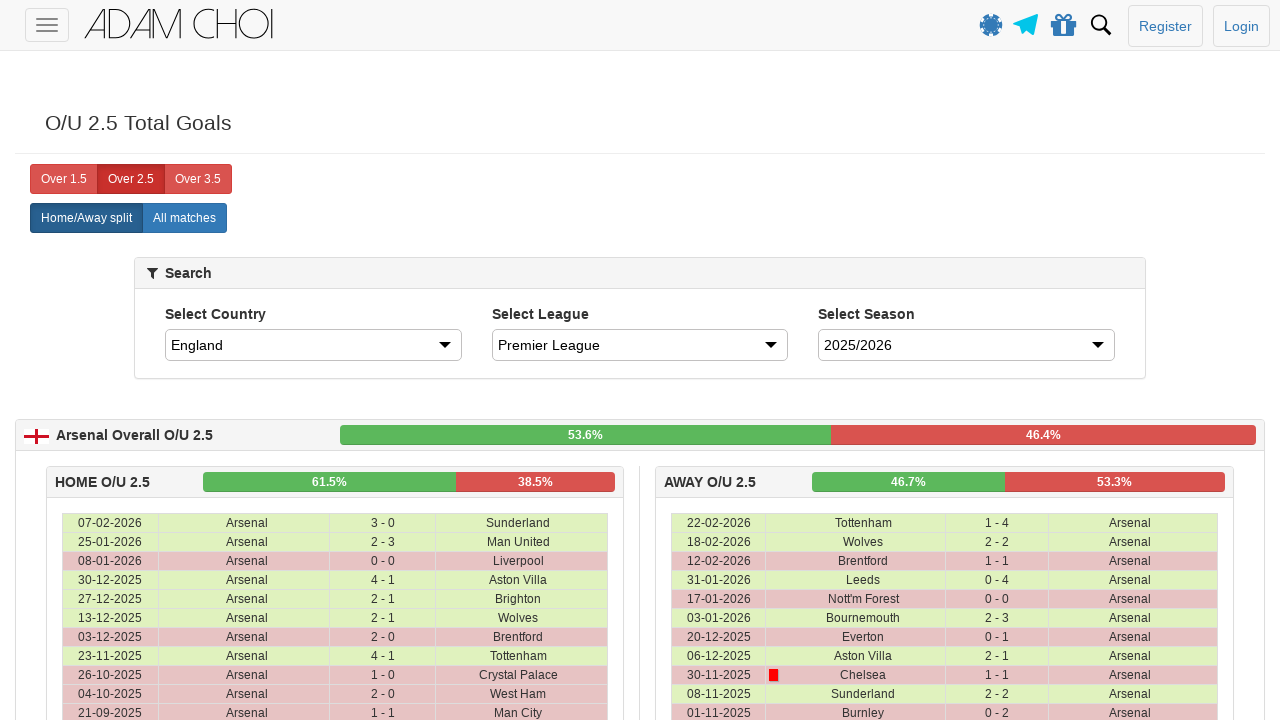

Clicked on 'All matches' filter at (184, 218) on xpath=//label[@analytics-event='All matches']
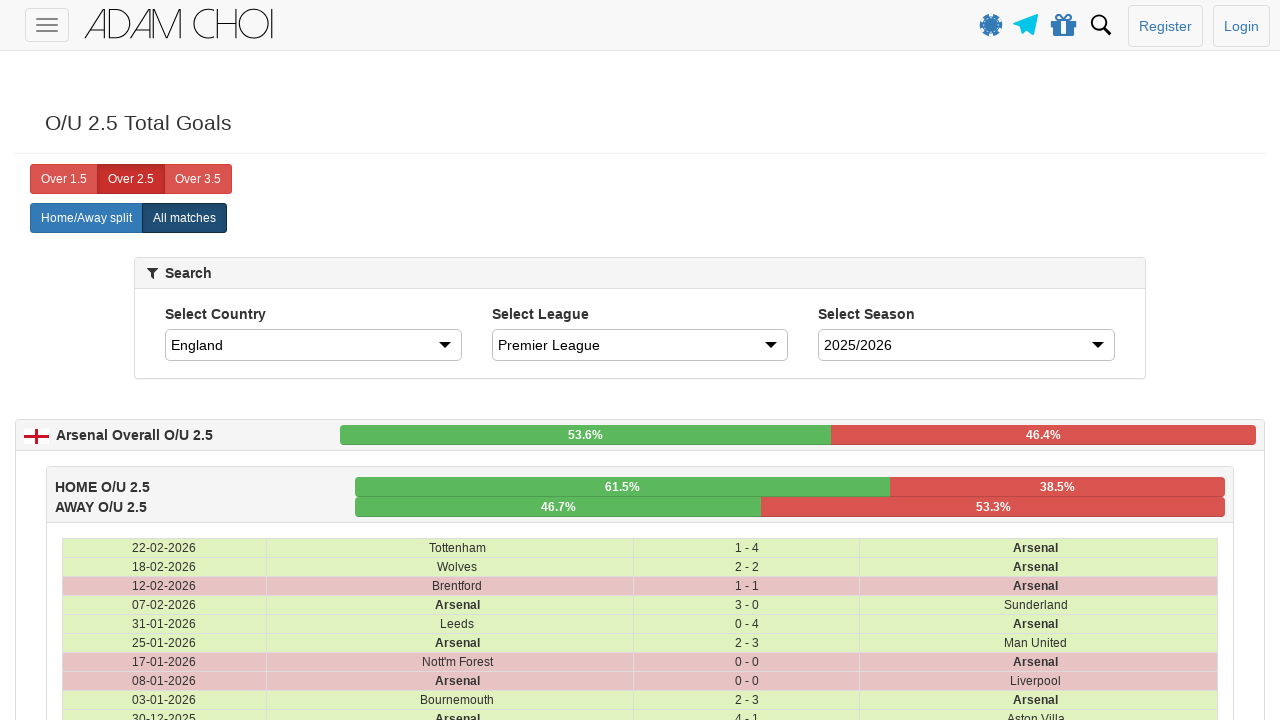

Match data table rows loaded
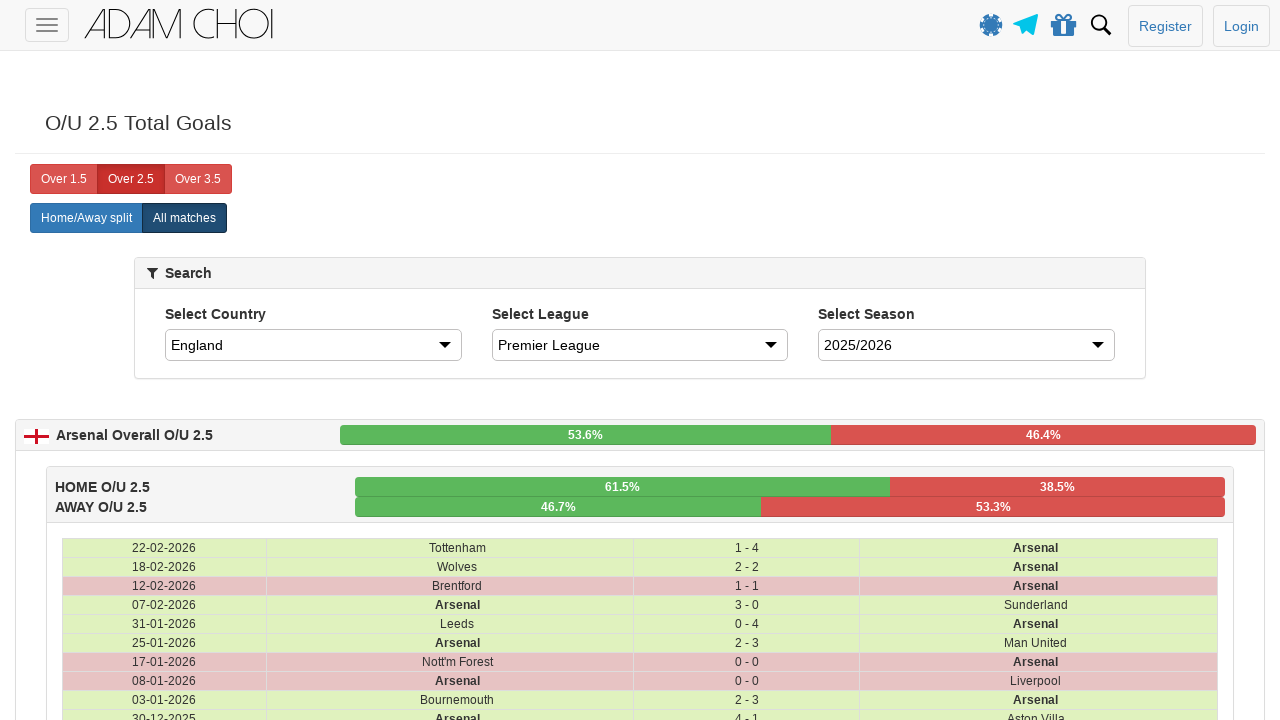

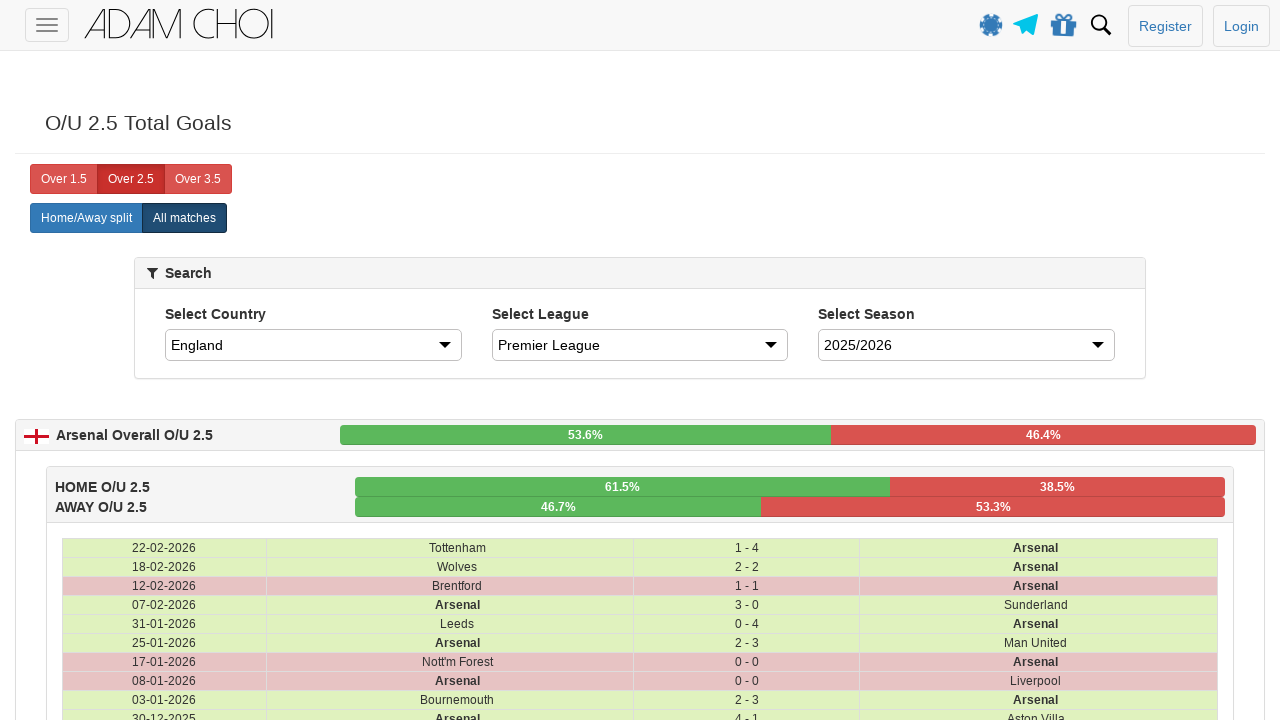